Tests that a todo item is removed when edited to an empty string.

Starting URL: https://demo.playwright.dev/todomvc

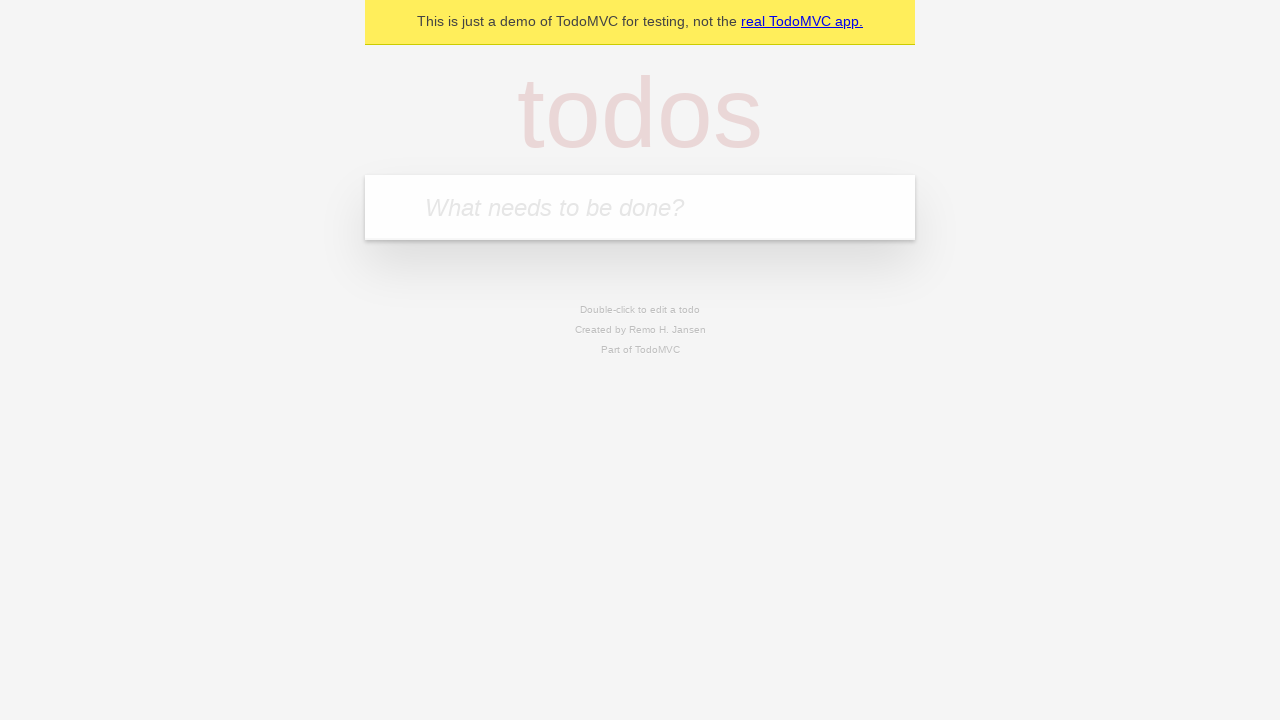

Filled todo input with 'buy some cheese' on internal:attr=[placeholder="What needs to be done?"i]
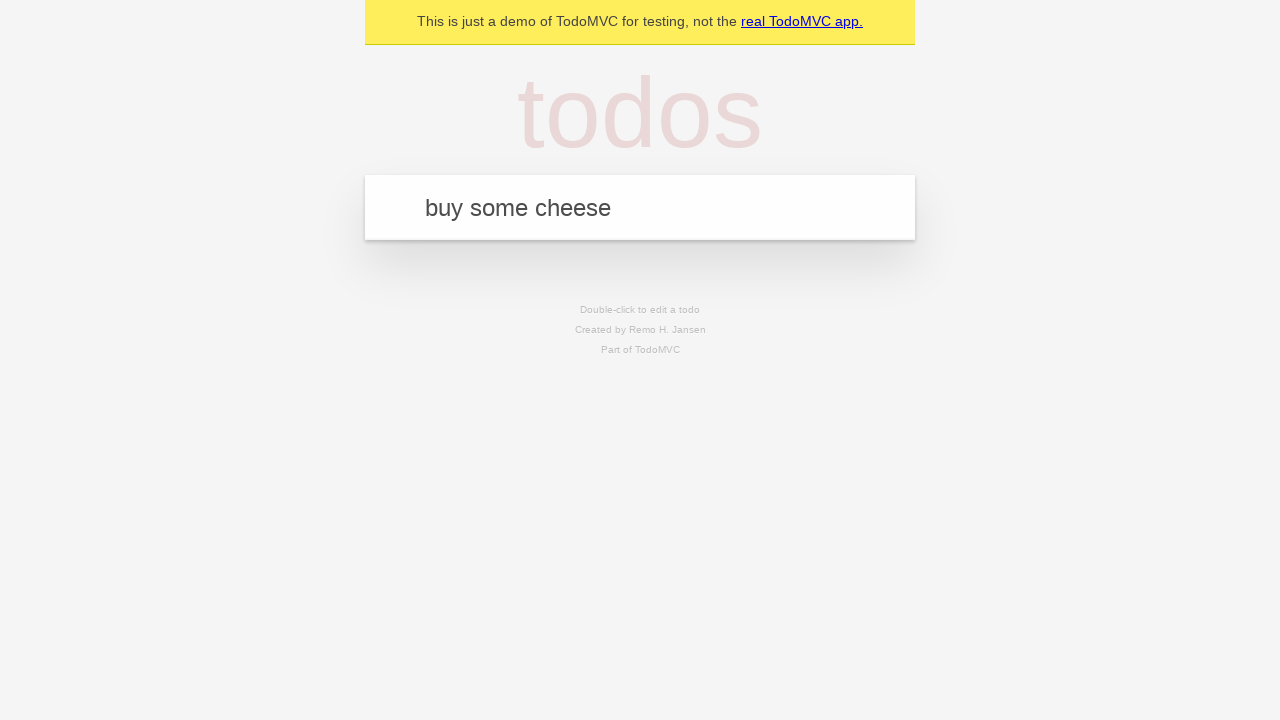

Pressed Enter to create first todo item on internal:attr=[placeholder="What needs to be done?"i]
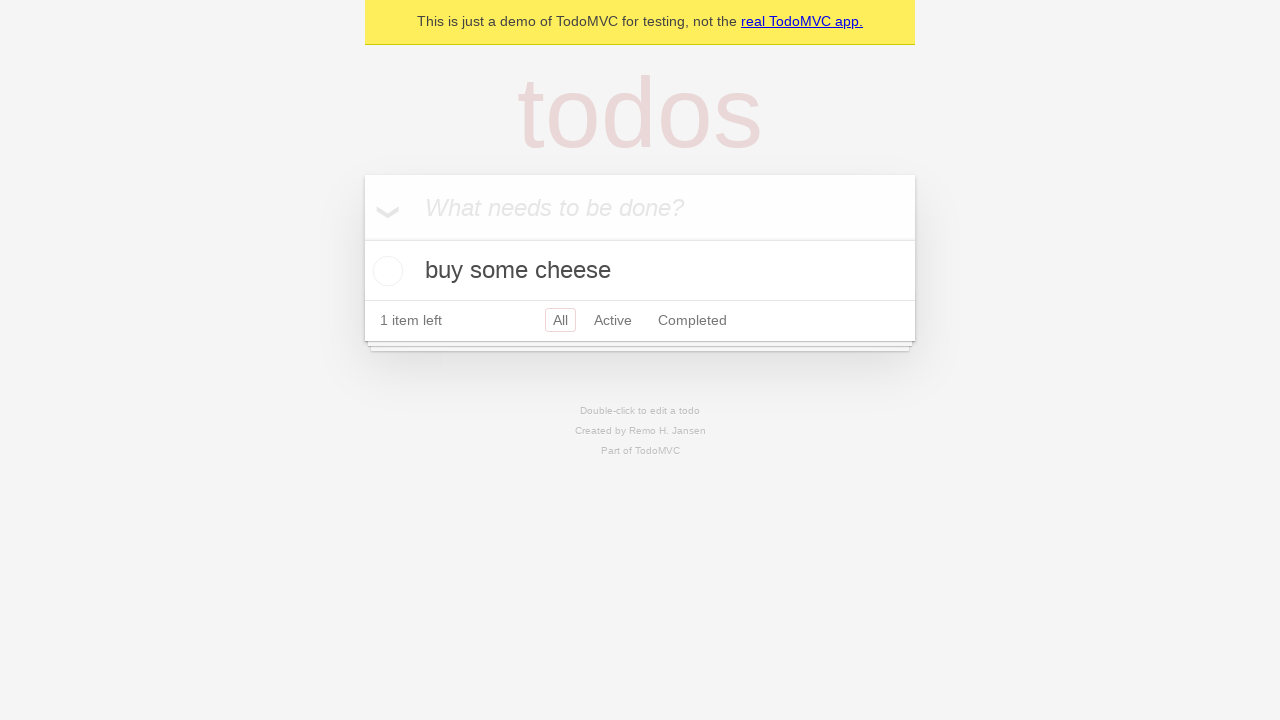

Filled todo input with 'feed the cat' on internal:attr=[placeholder="What needs to be done?"i]
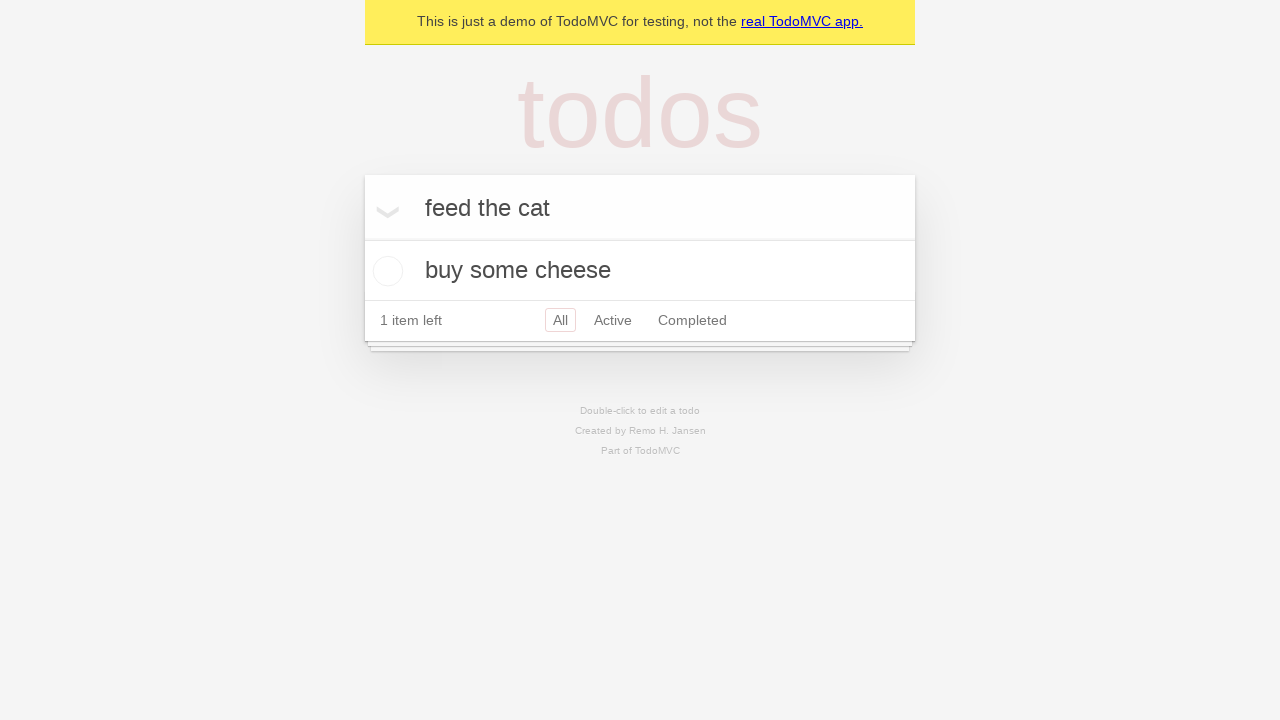

Pressed Enter to create second todo item on internal:attr=[placeholder="What needs to be done?"i]
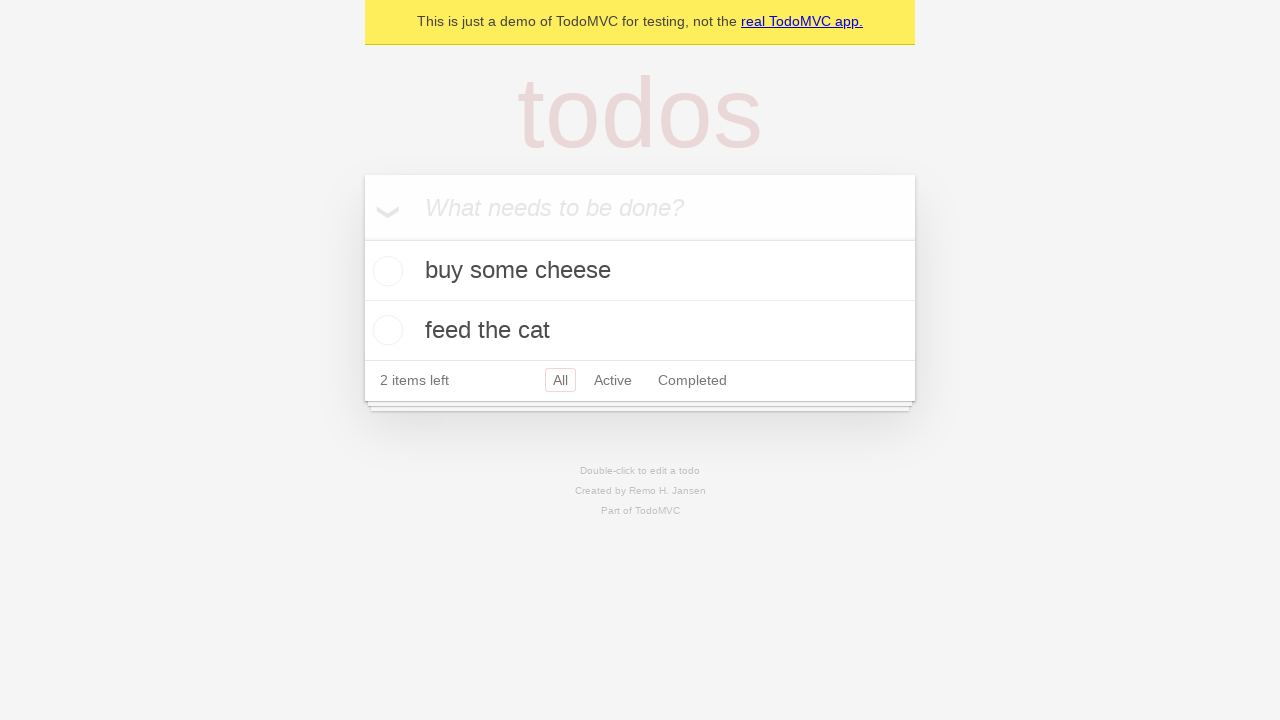

Filled todo input with 'book a doctors appointment' on internal:attr=[placeholder="What needs to be done?"i]
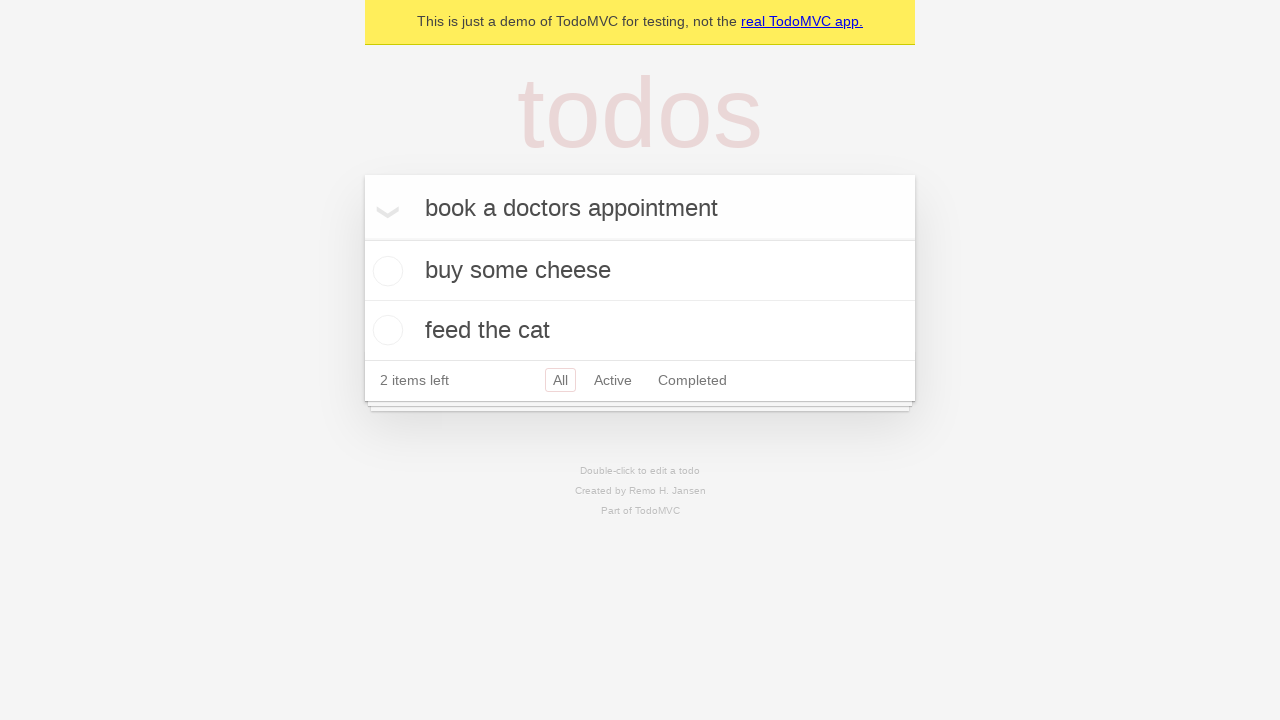

Pressed Enter to create third todo item on internal:attr=[placeholder="What needs to be done?"i]
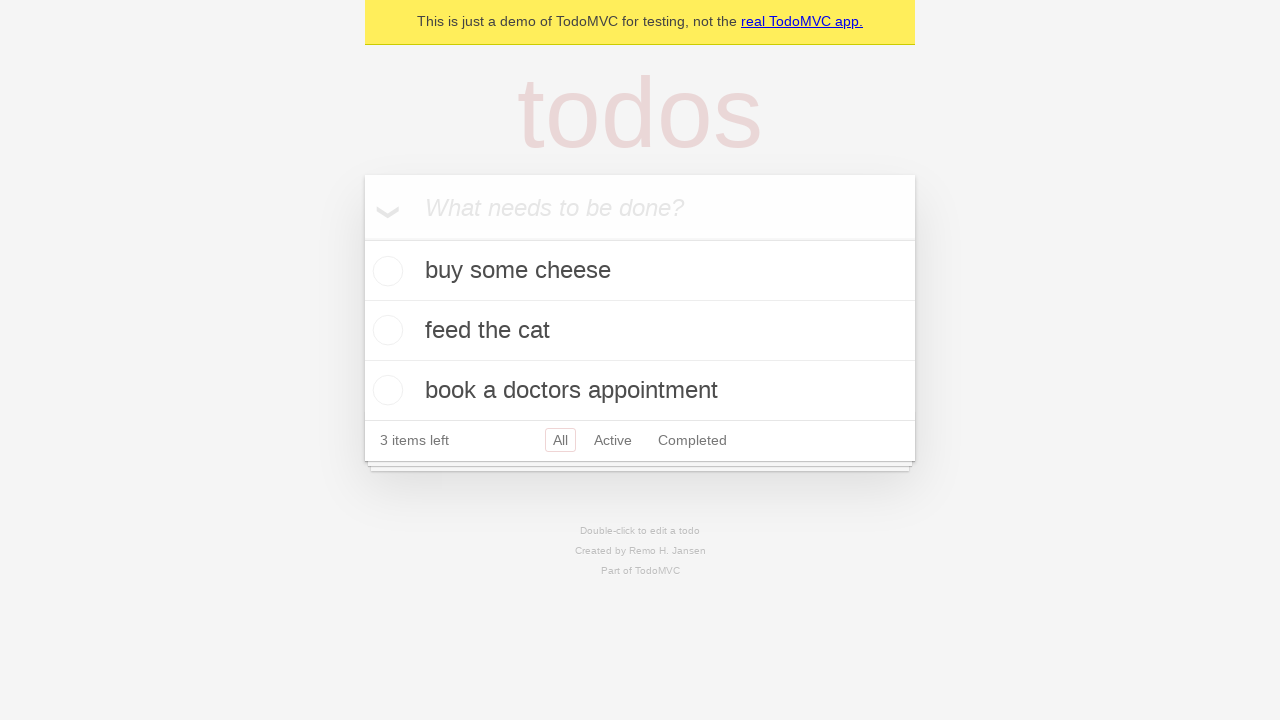

Double-clicked second todo item to enter edit mode at (640, 331) on internal:testid=[data-testid="todo-item"s] >> nth=1
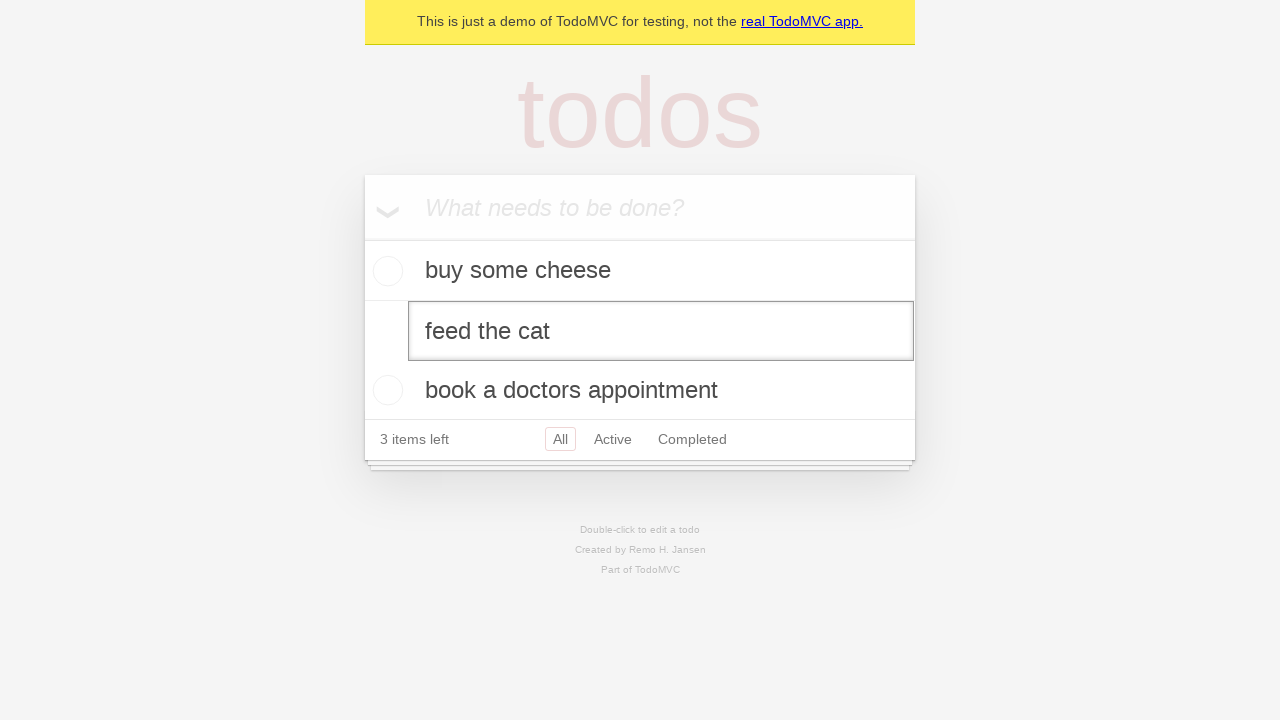

Cleared the edit textbox to empty string on internal:testid=[data-testid="todo-item"s] >> nth=1 >> internal:role=textbox[nam
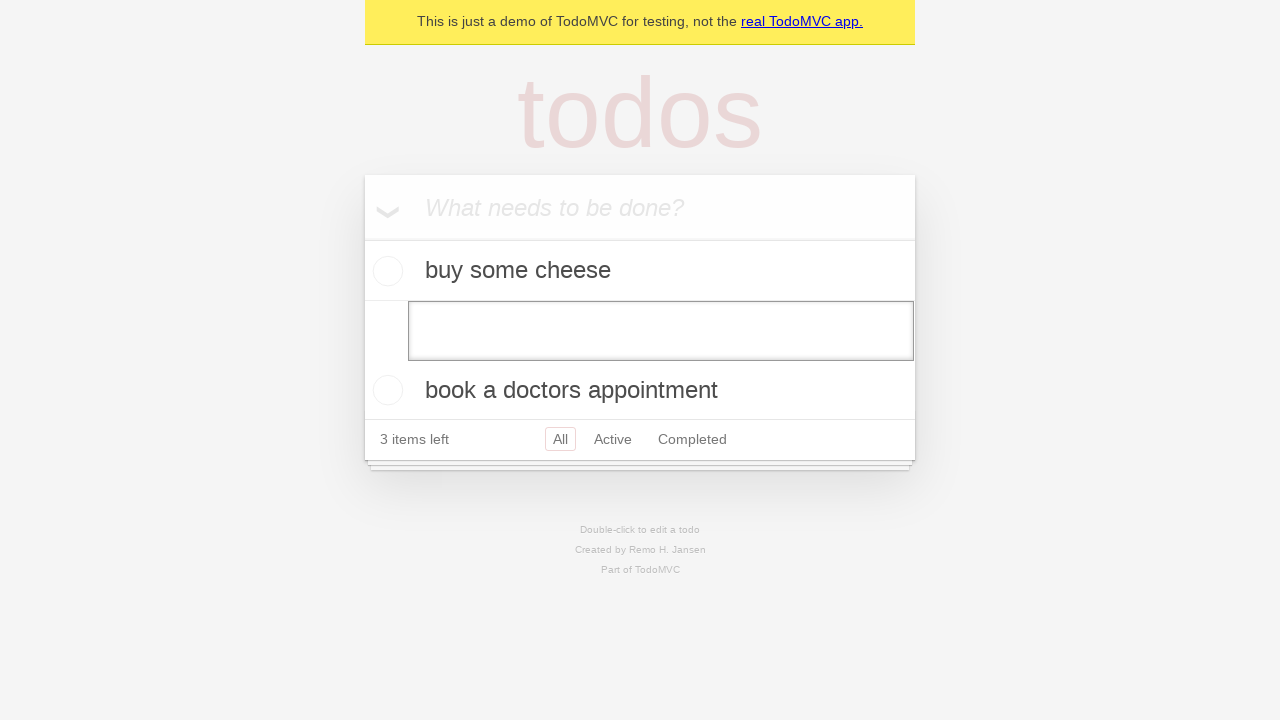

Pressed Enter to confirm edit with empty text, removing the todo item on internal:testid=[data-testid="todo-item"s] >> nth=1 >> internal:role=textbox[nam
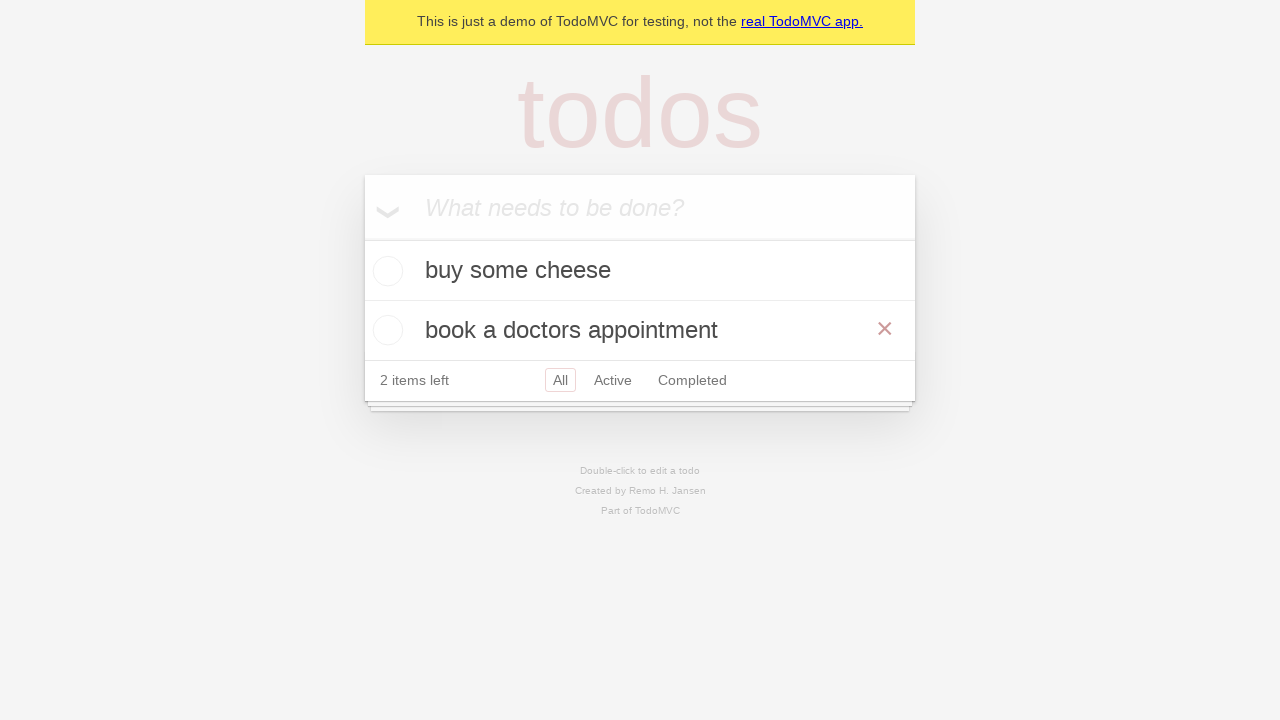

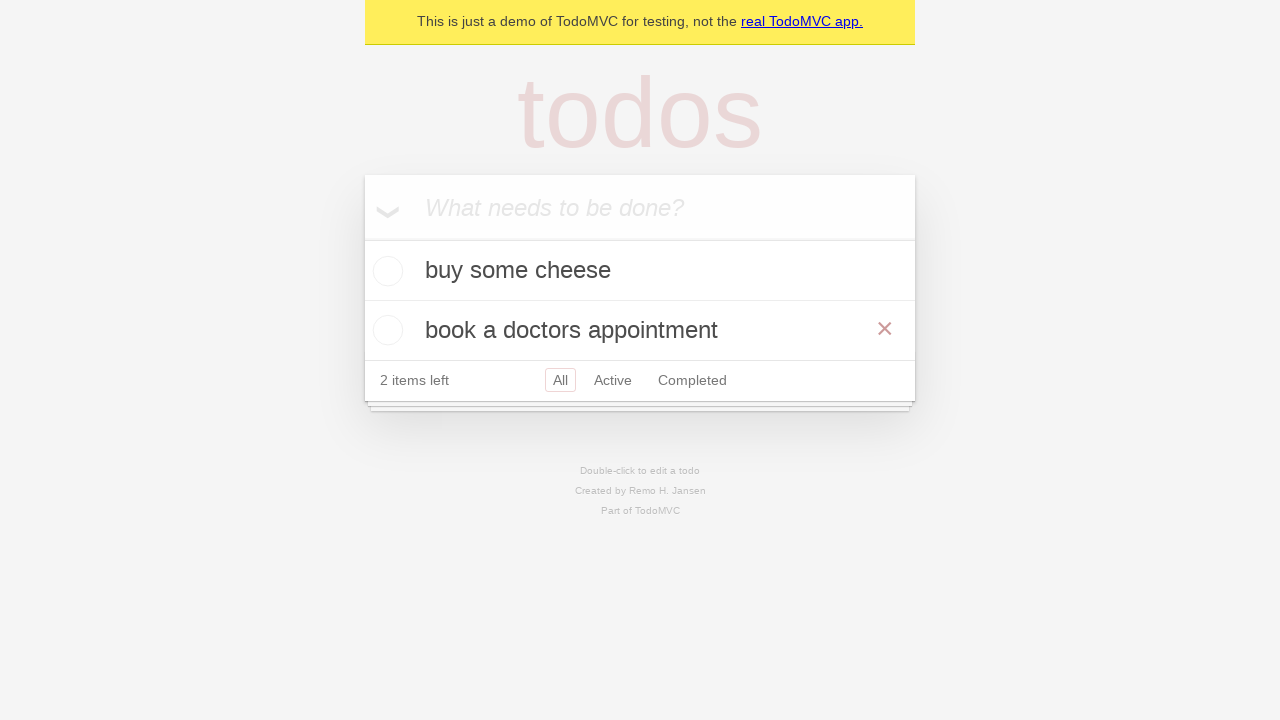